Navigates to otus.ru website and waits for page to load

Starting URL: https://otus.ru

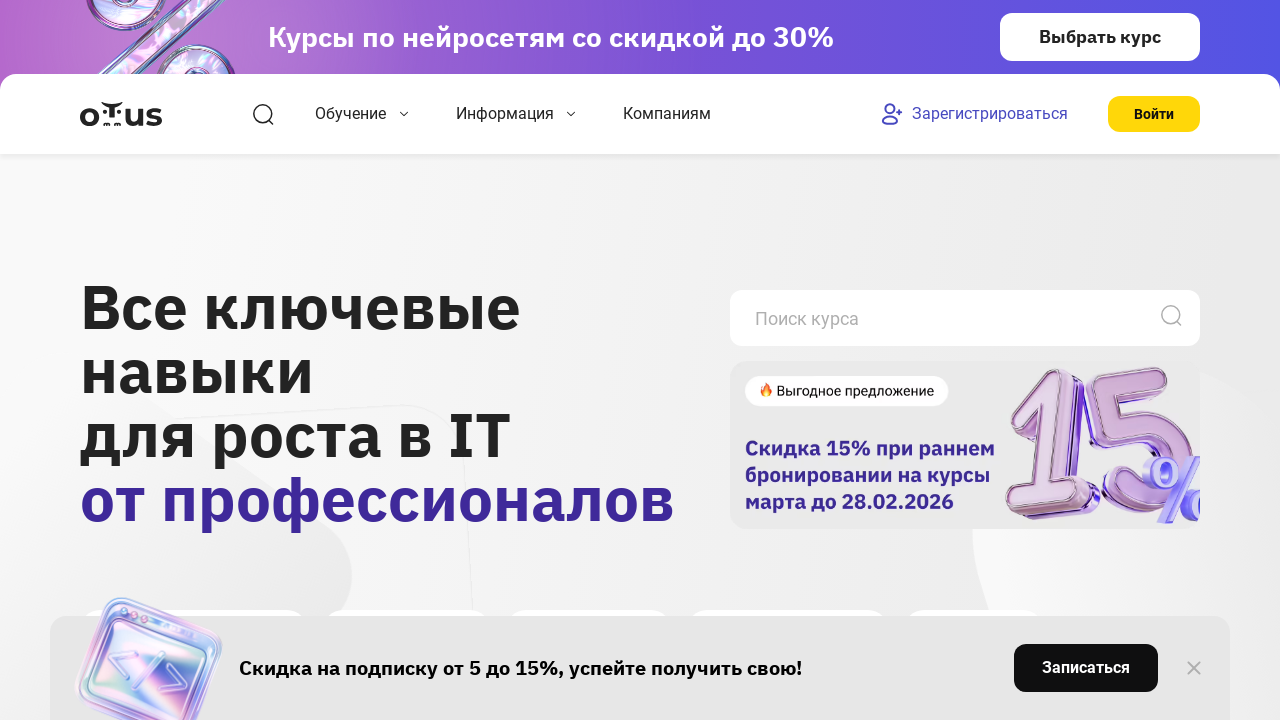

Waited for otus.ru page to load (networkidle)
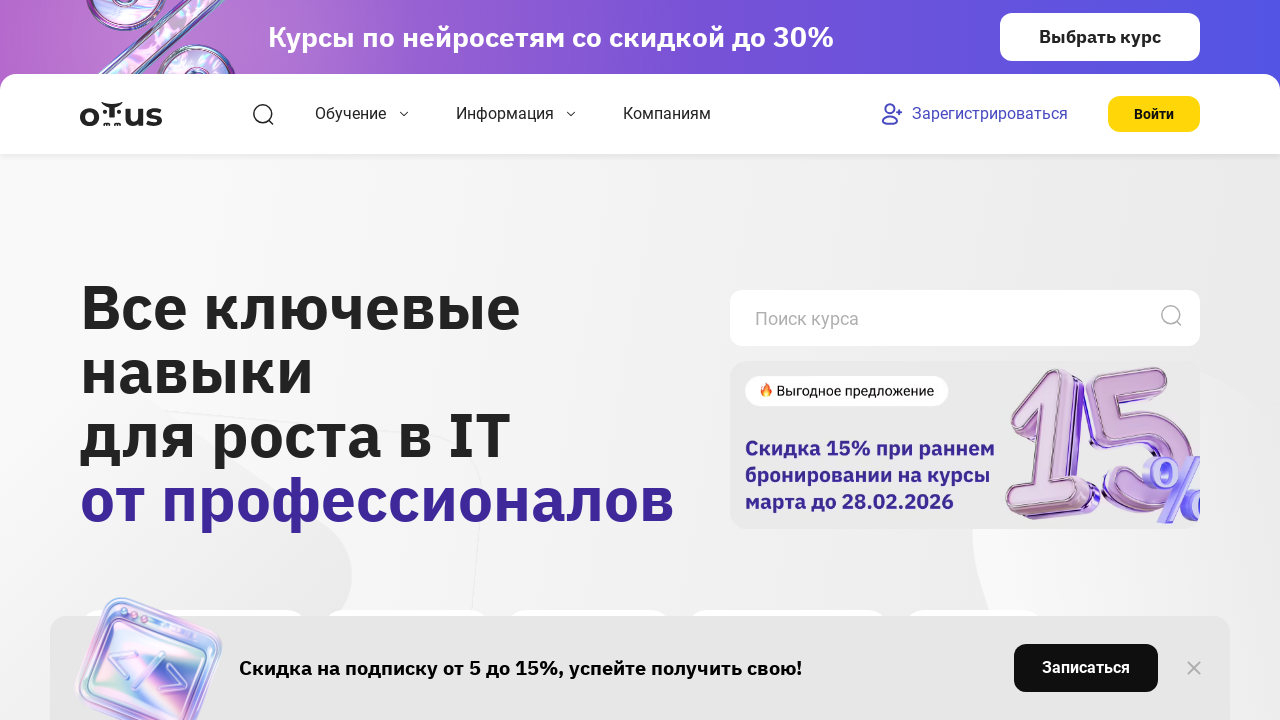

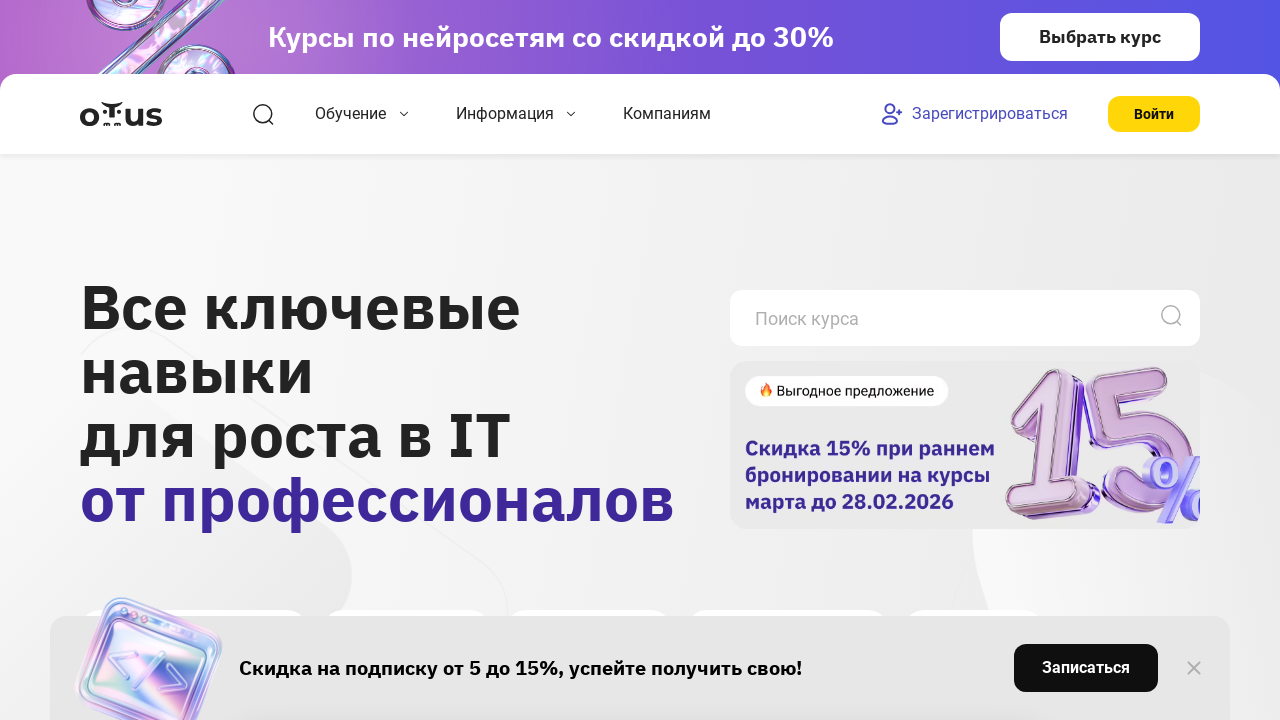